Tests enabling a disabled input field by clicking the Enable button and verifying the enabled state

Starting URL: http://the-internet.herokuapp.com/dynamic_controls

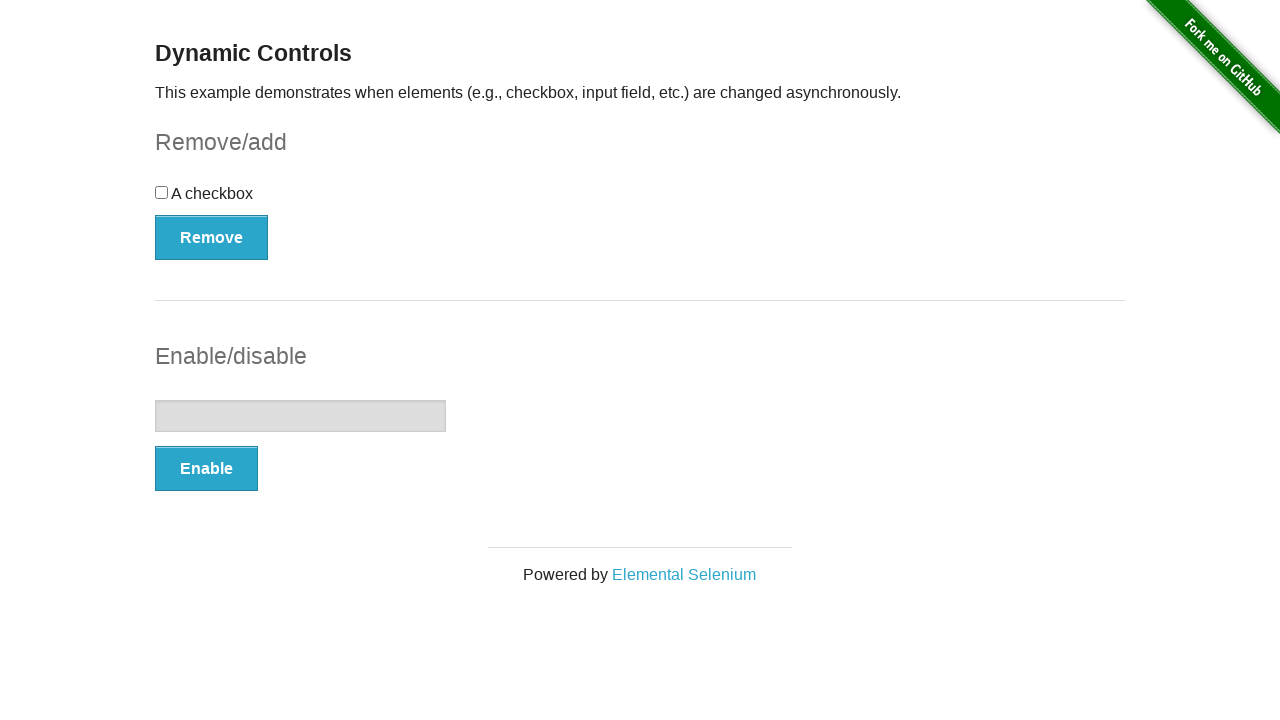

Clicked the Enable button to enable the disabled input field at (206, 469) on xpath=//button[@type='button' and contains(text(),'Enable')]
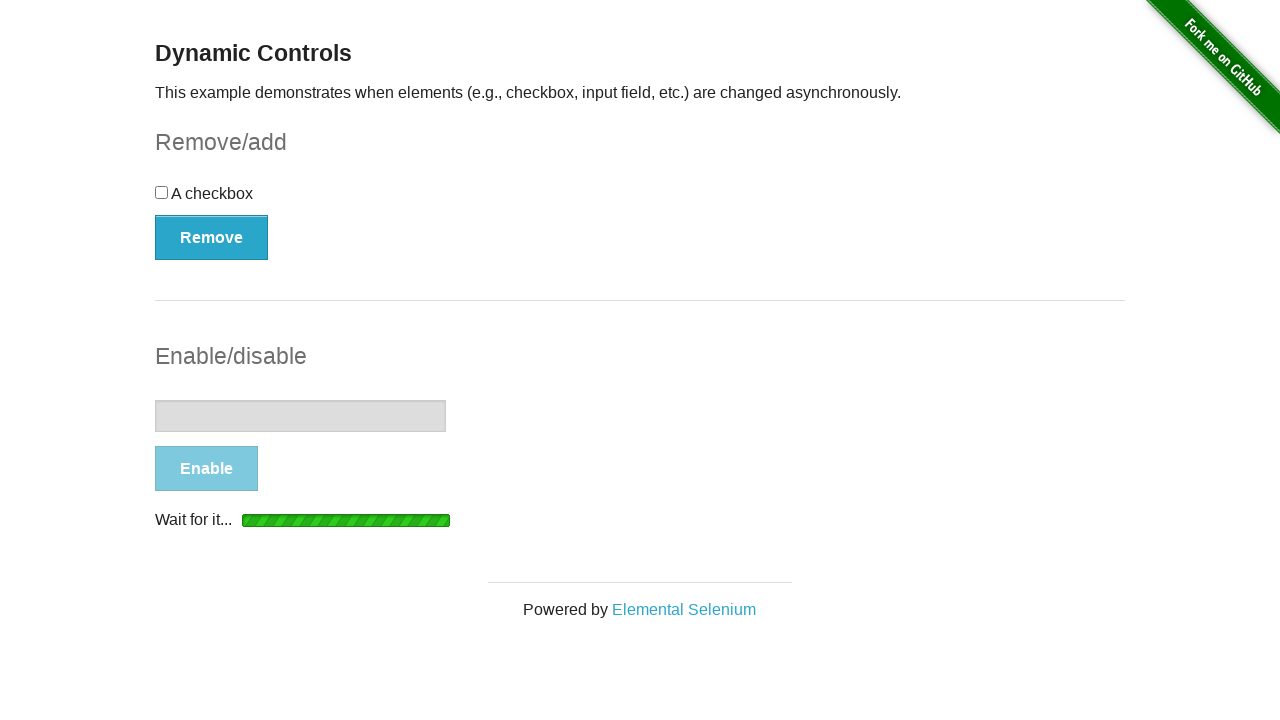

Waited for the enabled message to appear
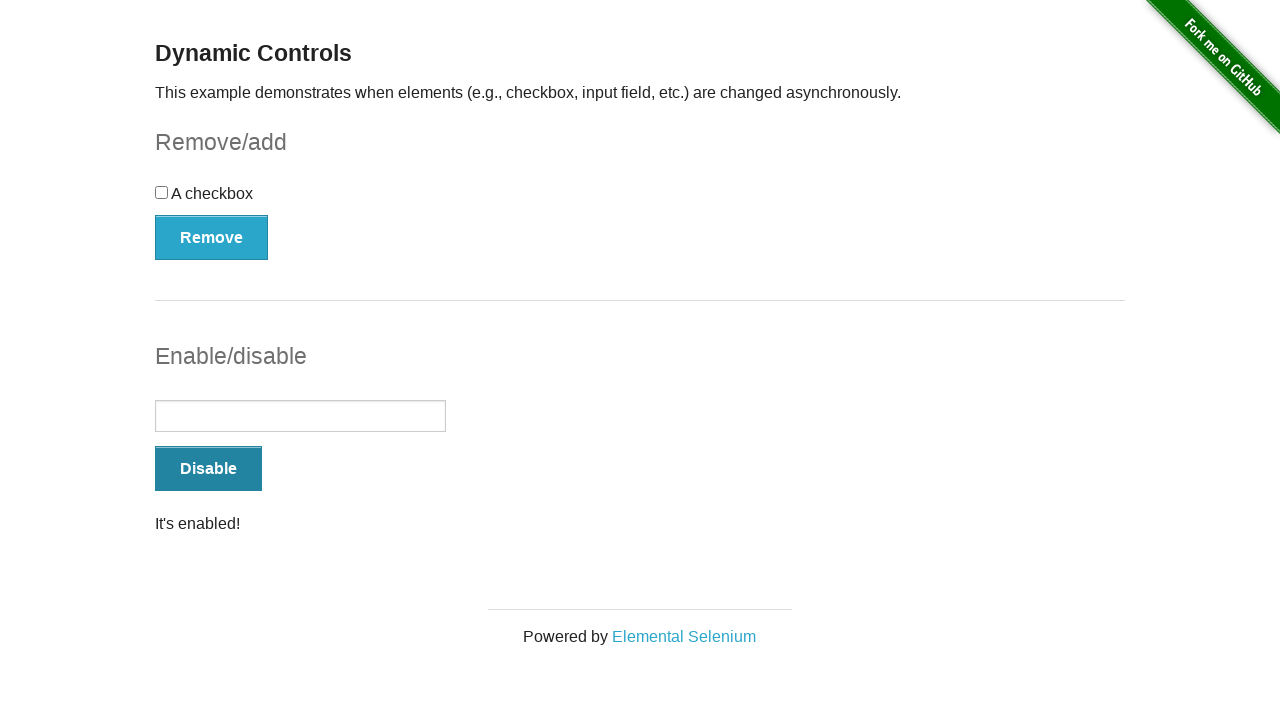

Verified that the input field is now enabled
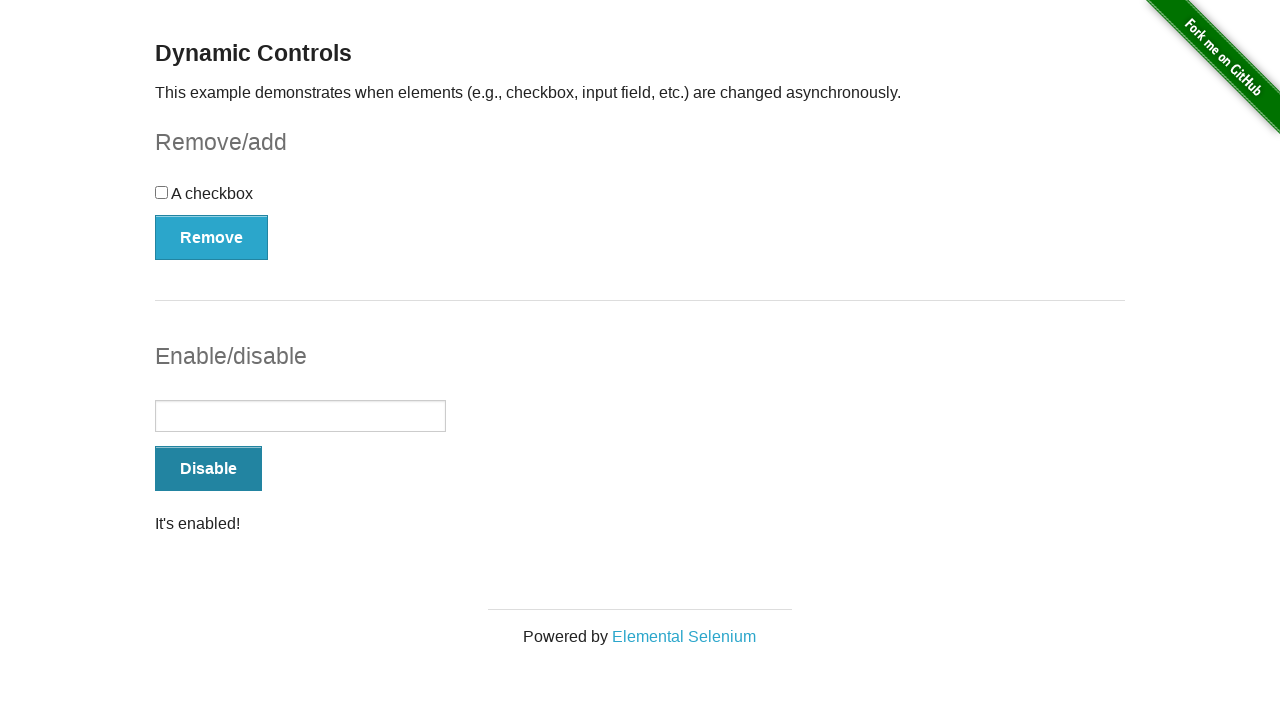

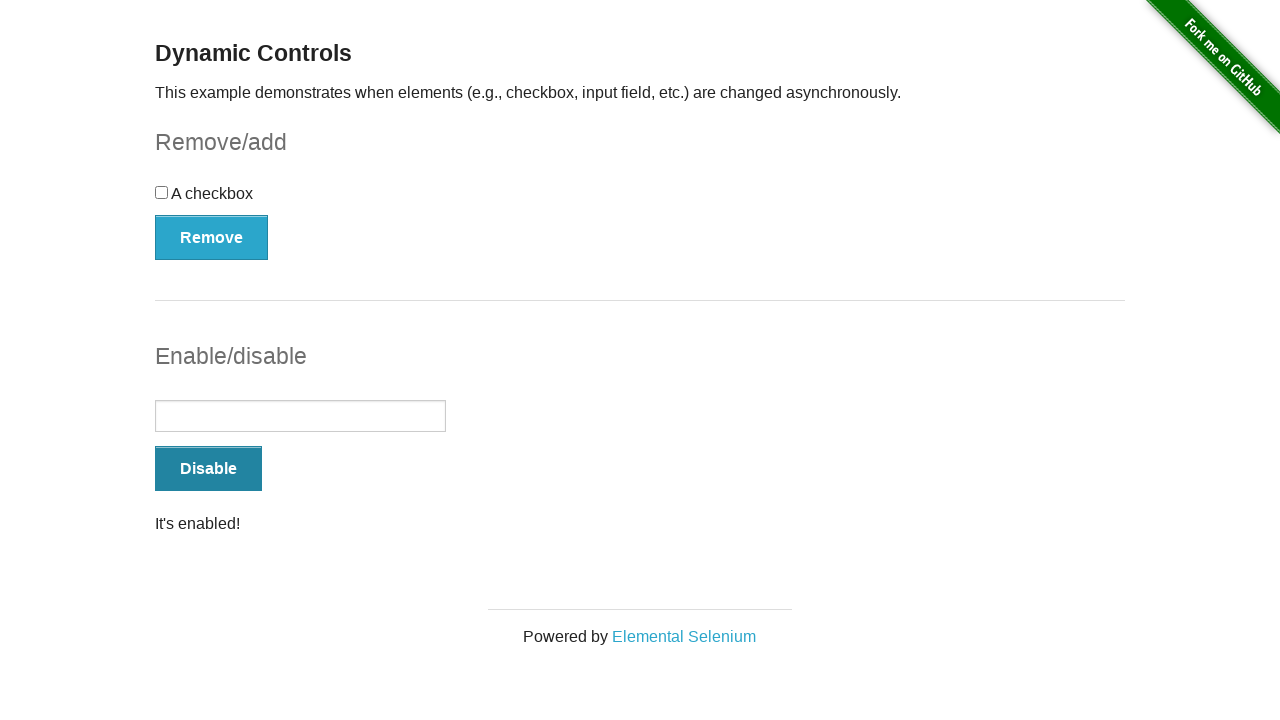